Tests multiple window handling by clicking a link that opens a new window, switching to the child window to verify content, closing it, and switching back to the parent window

Starting URL: https://the-internet.herokuapp.com/windows

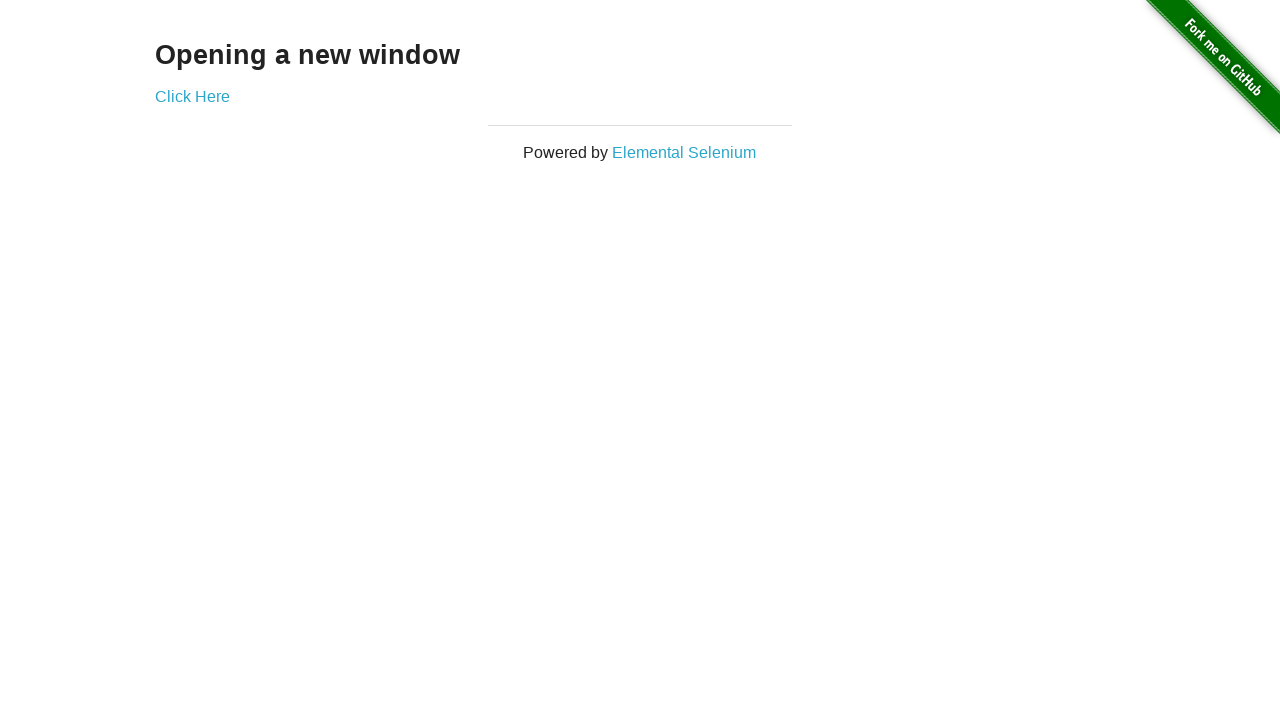

Clicked 'Click Here' link to open new window at (192, 96) on text=Click Here
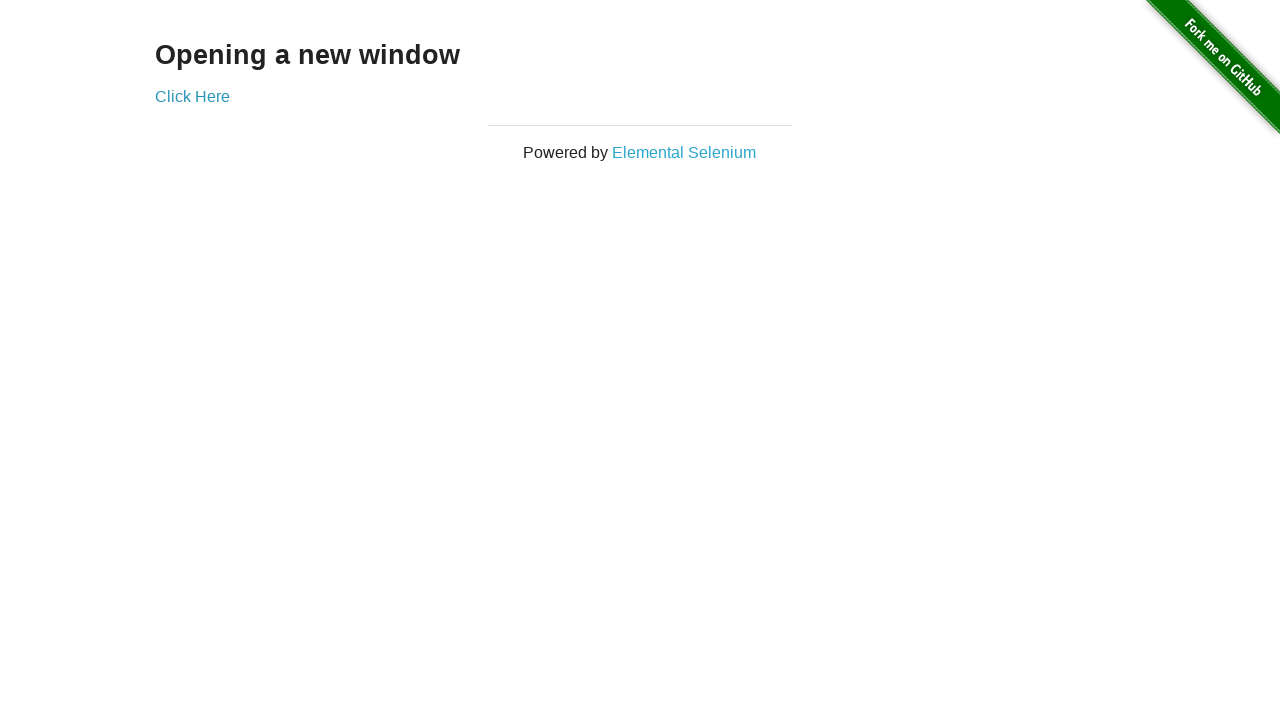

Captured new child window page object
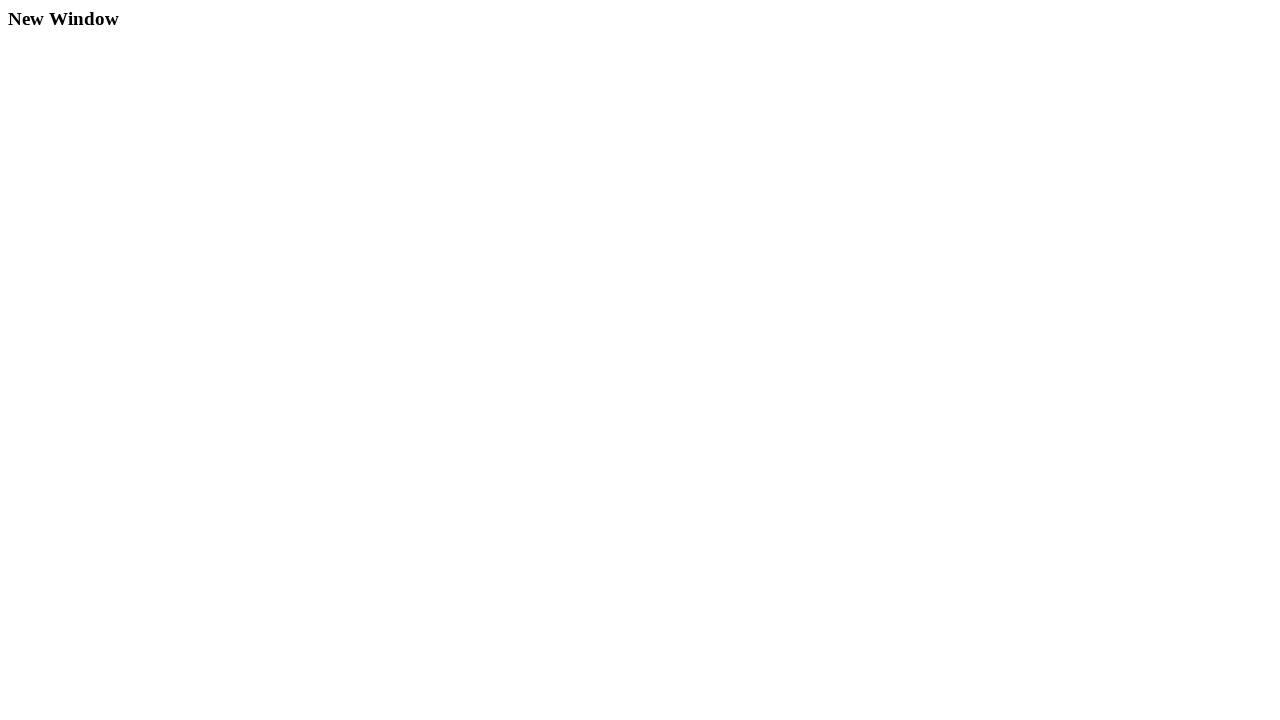

Child window loaded and h3 element found
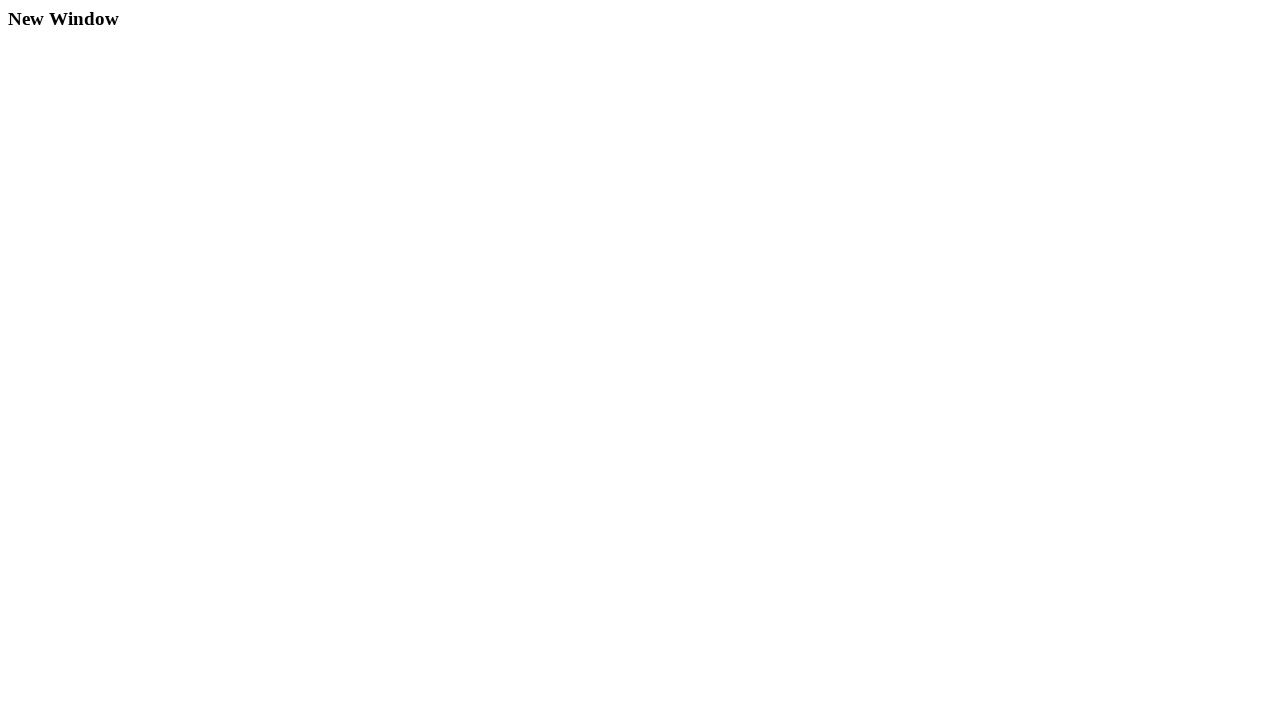

Closed child window
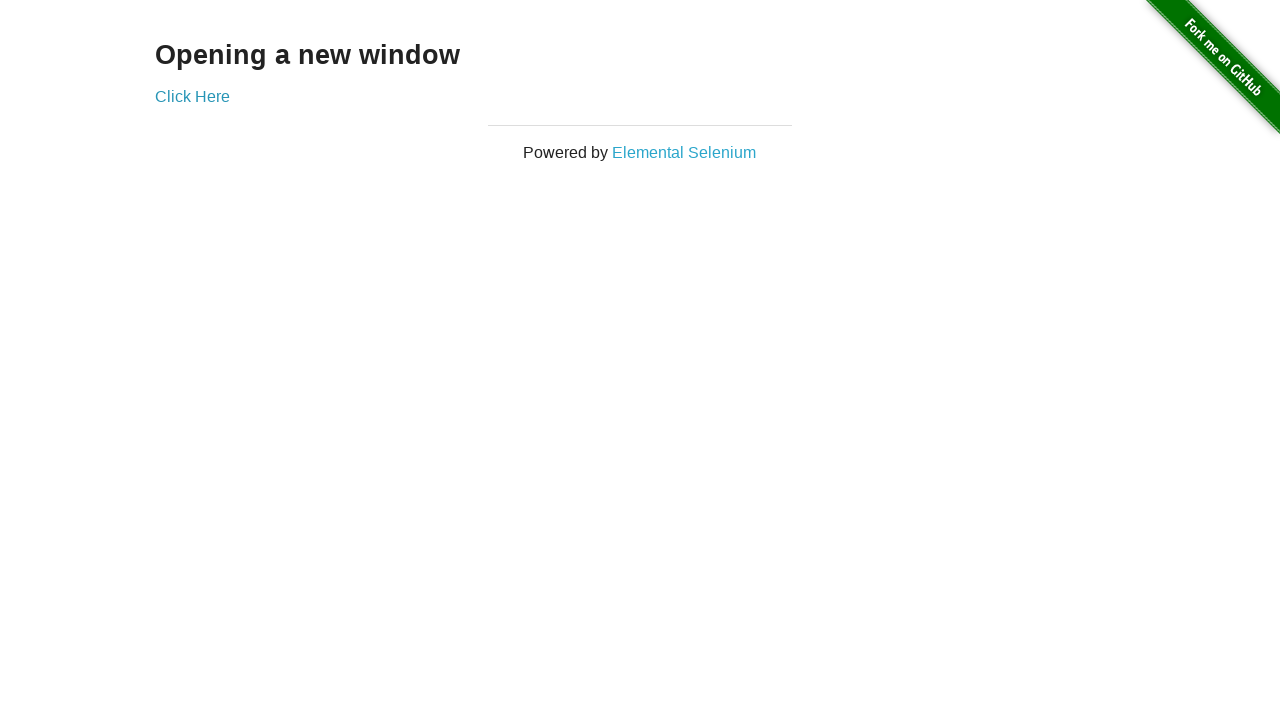

Verified parent window is active with h3 element present
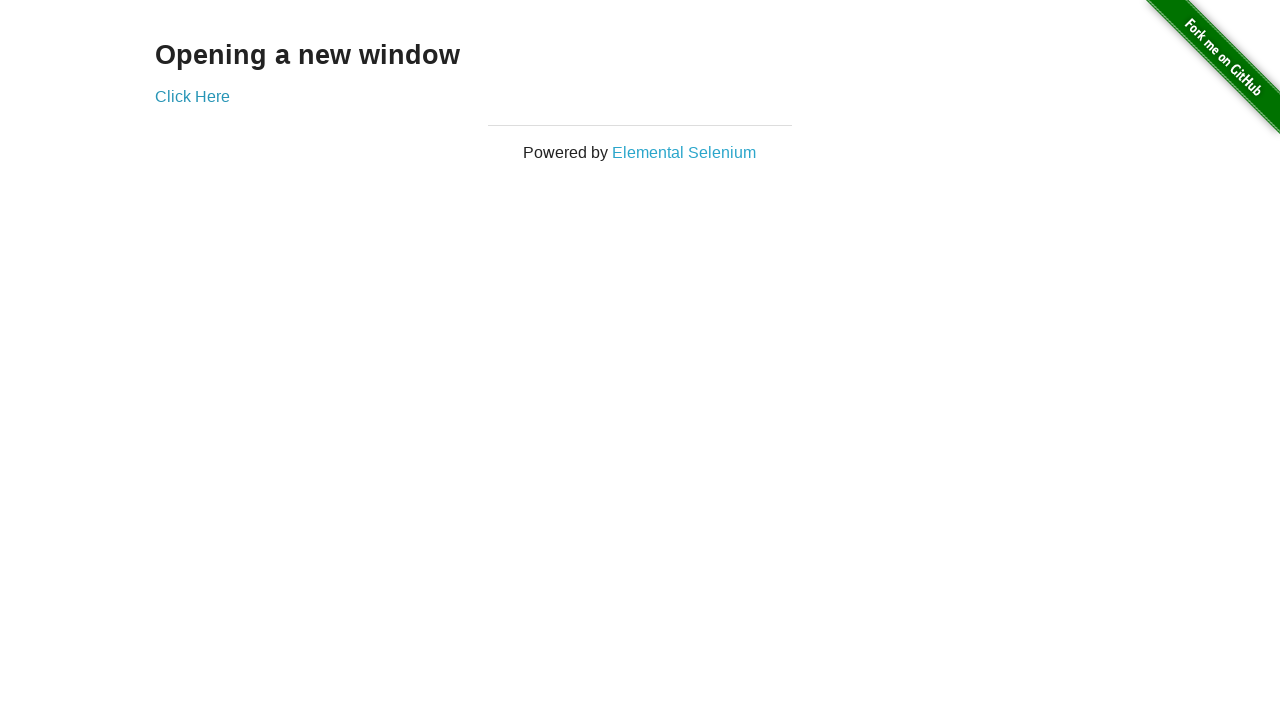

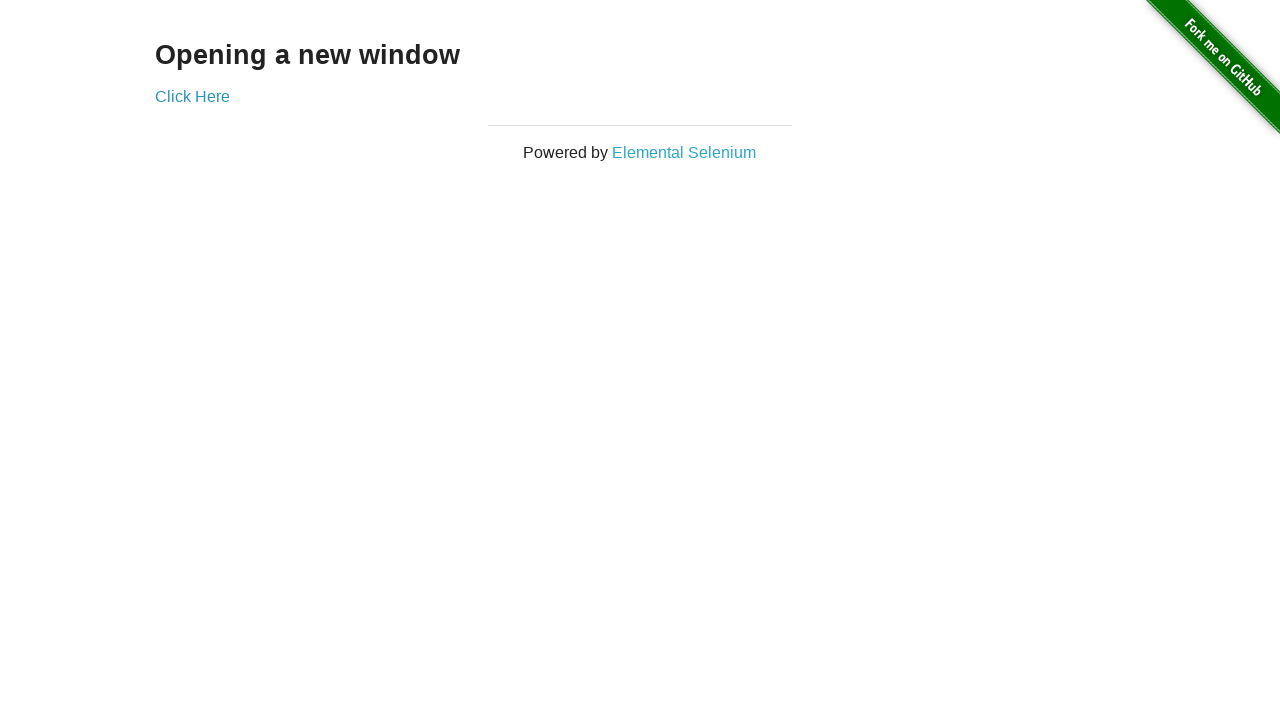